Tests browser launch by navigating to Midtrans demo page and maximizing the window

Starting URL: https://demo.midtrans.com/

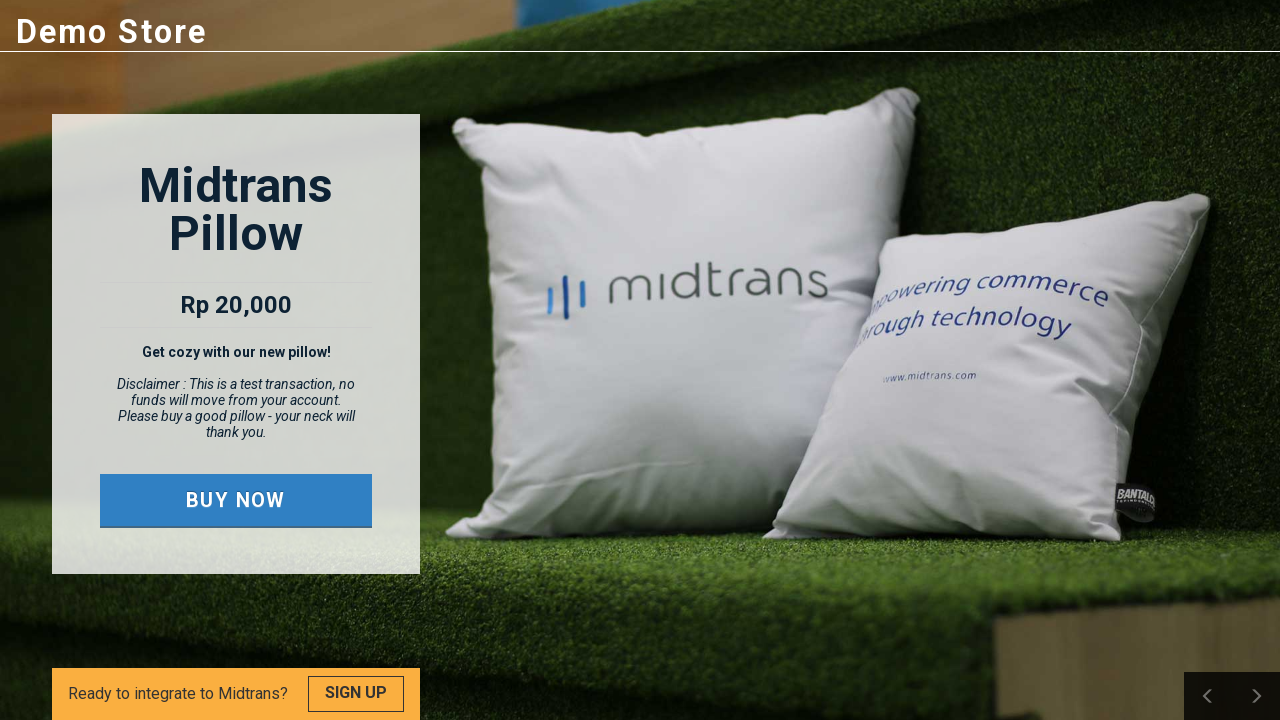

Set viewport size to 1920x1080
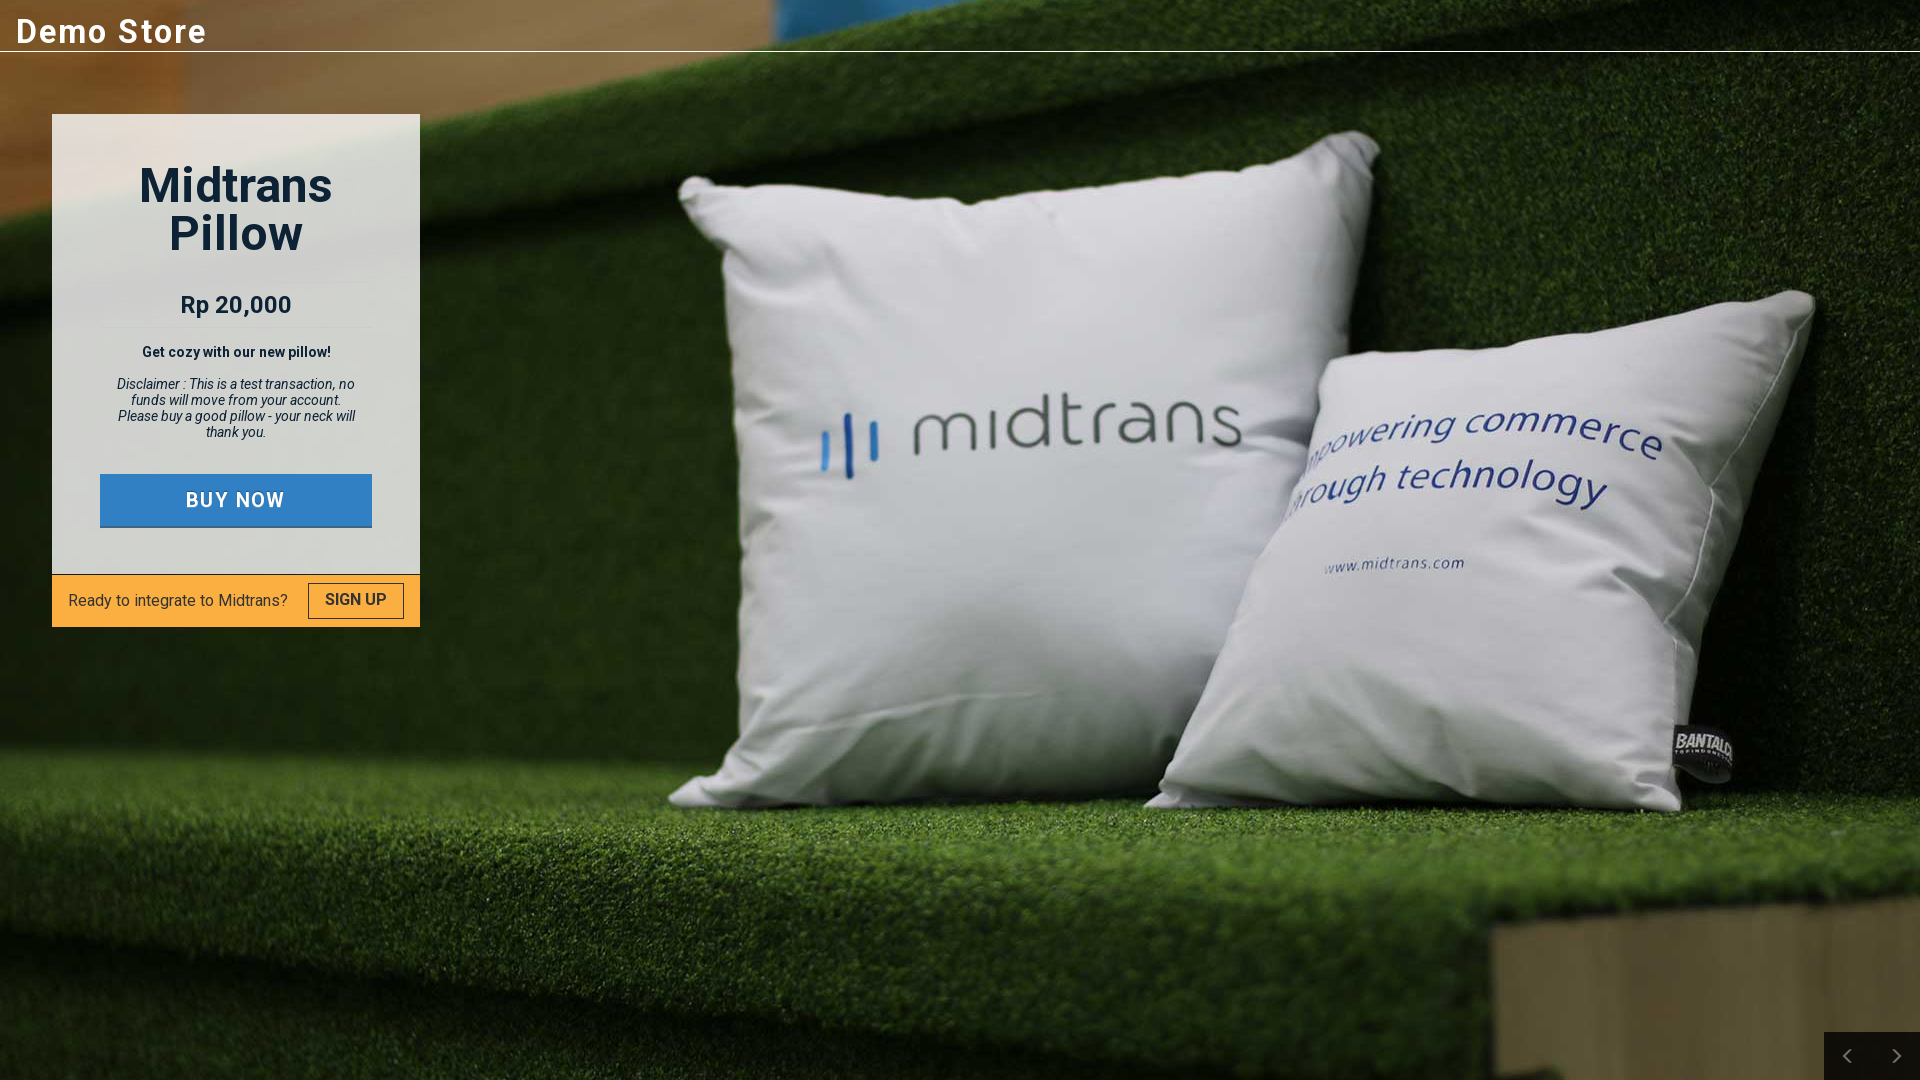

Waited for page to reach domcontentloaded state
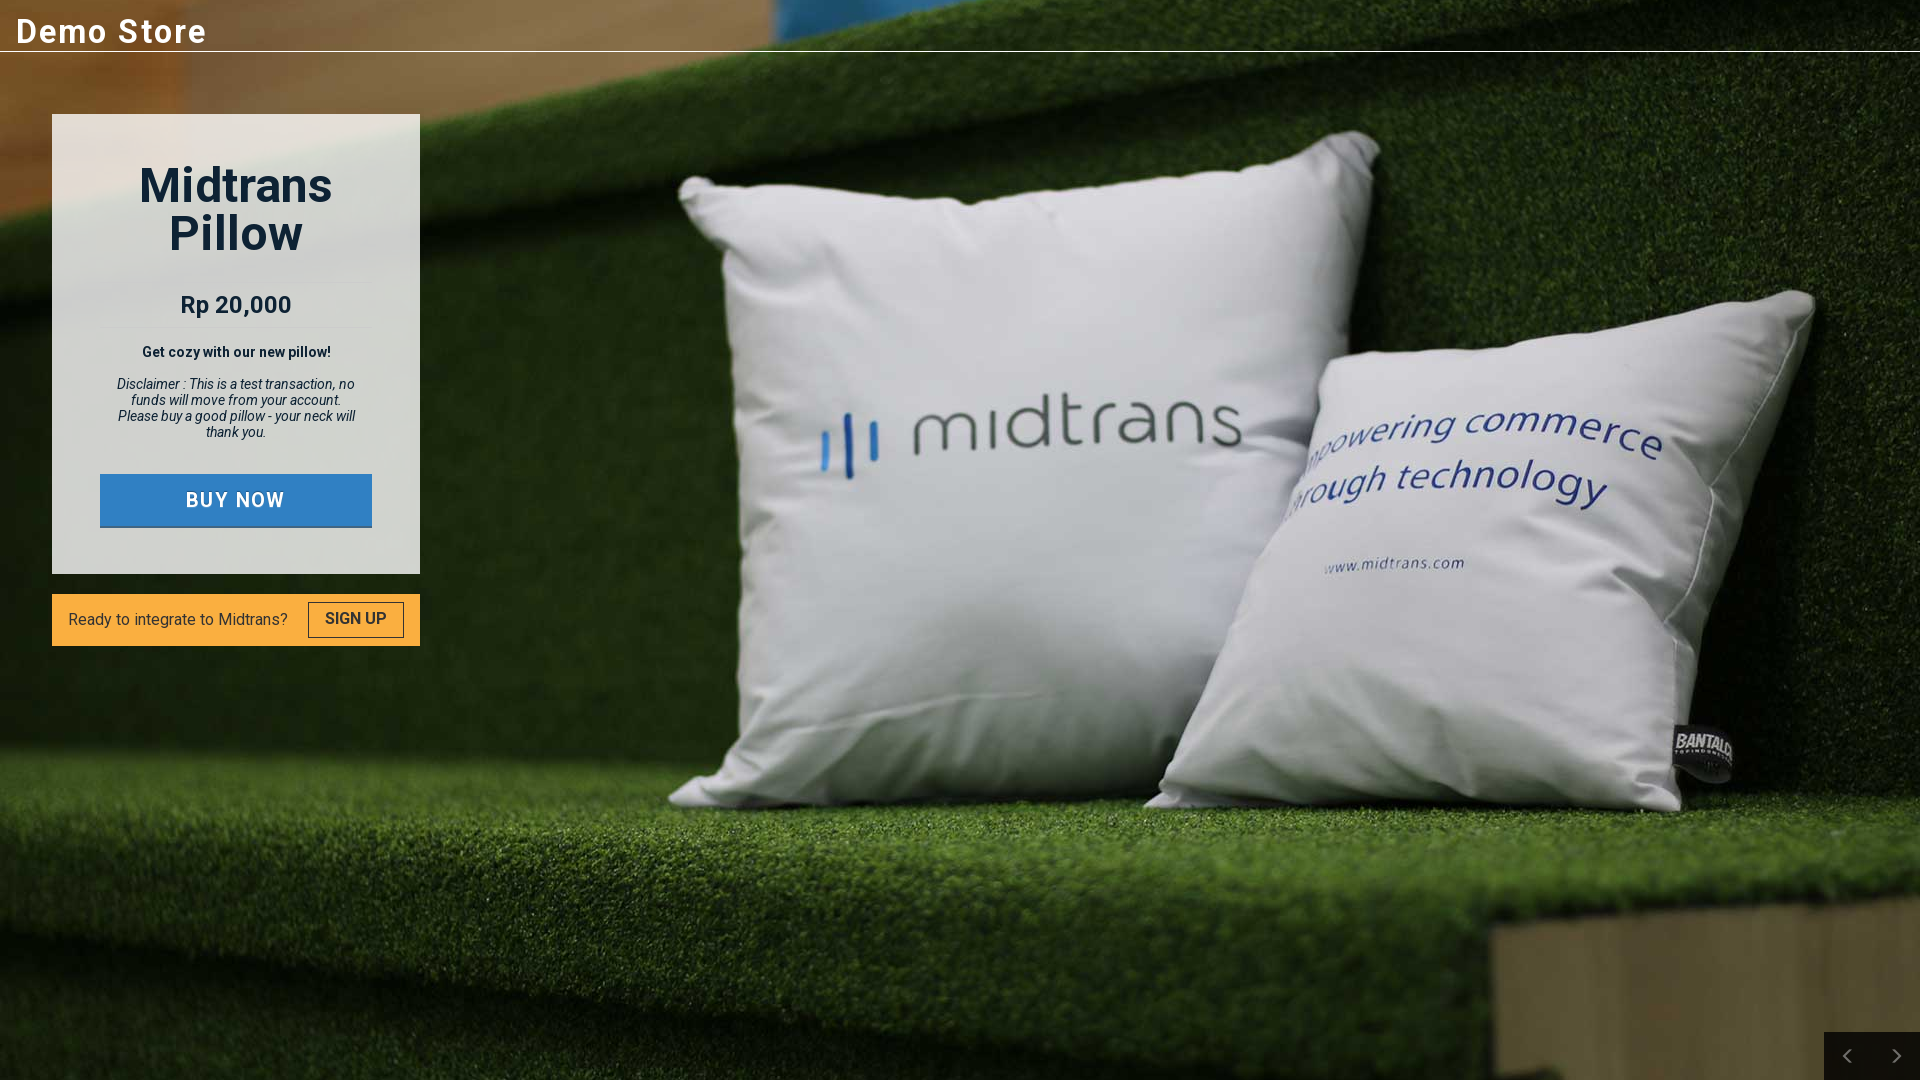

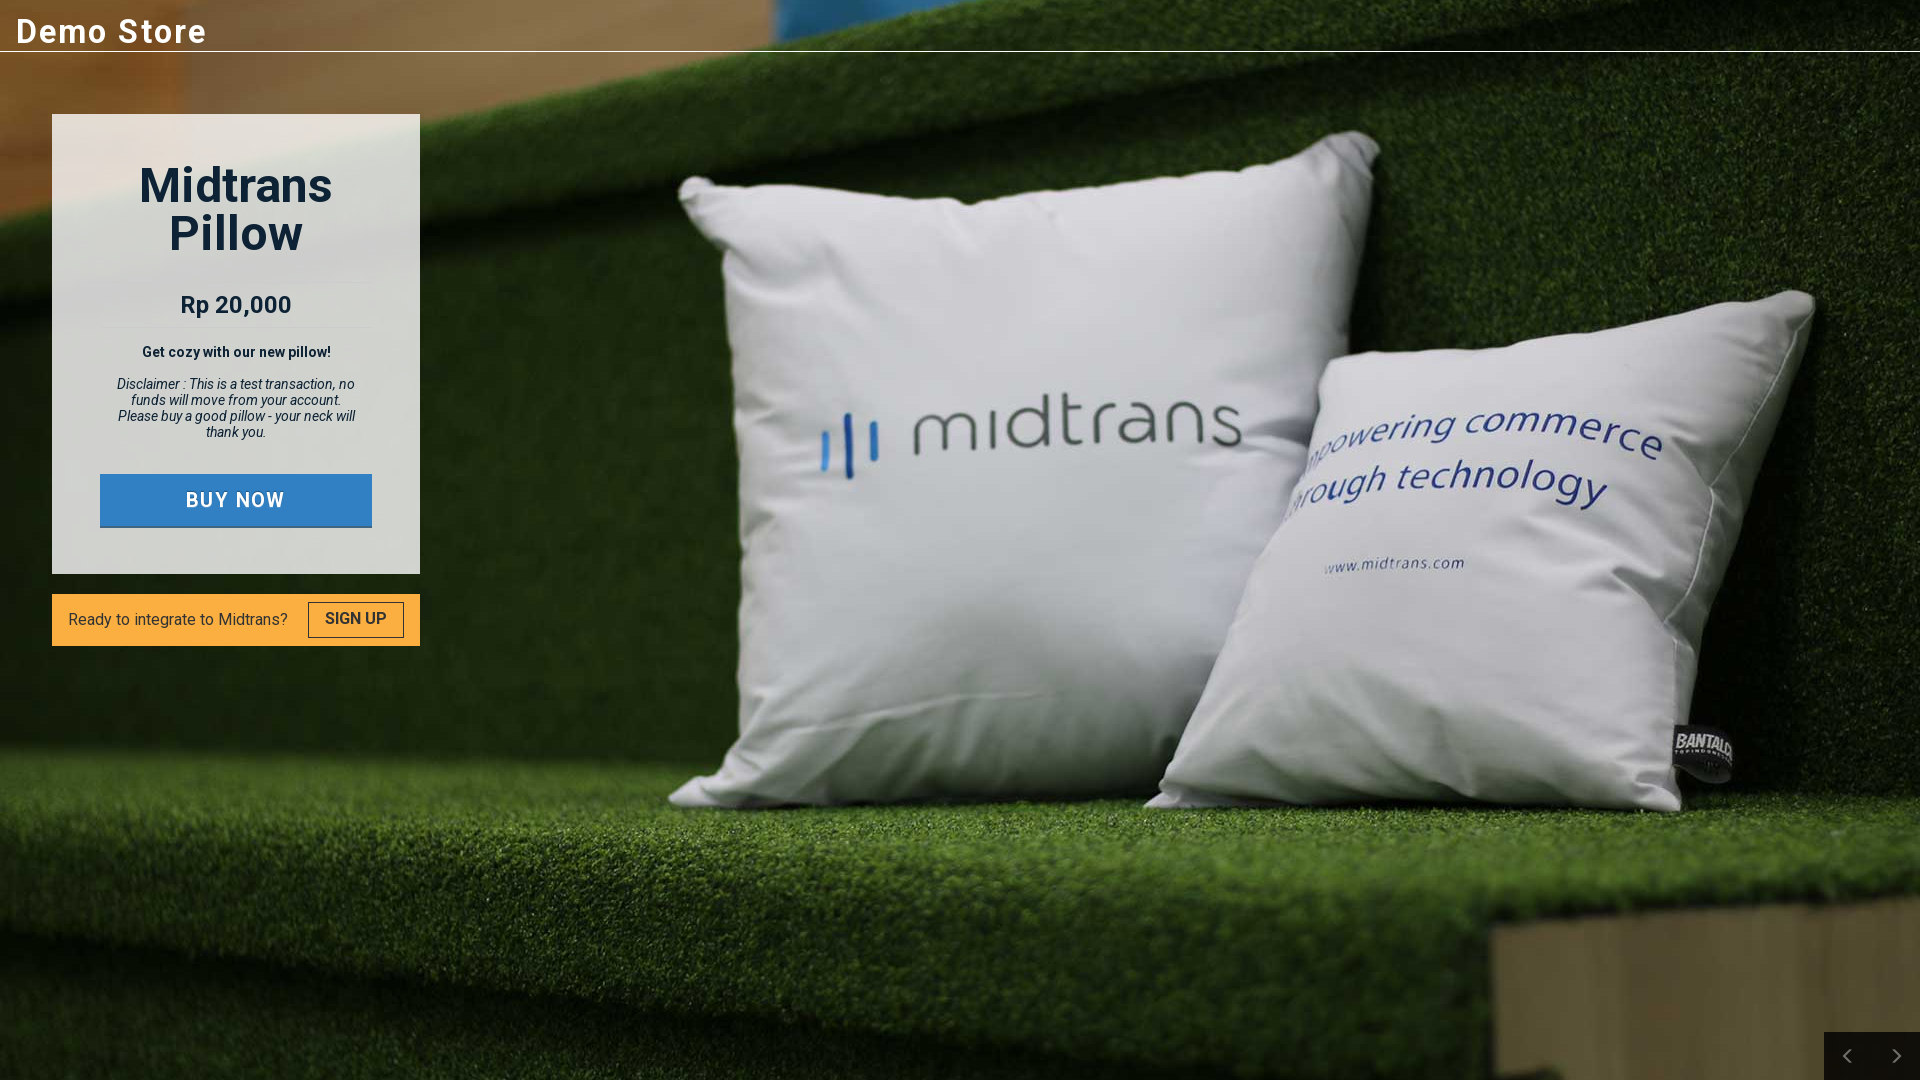